Tests the file upload page by clicking the import/upload button to initiate the file selection dialog

Starting URL: https://formy-project.herokuapp.com/fileupload

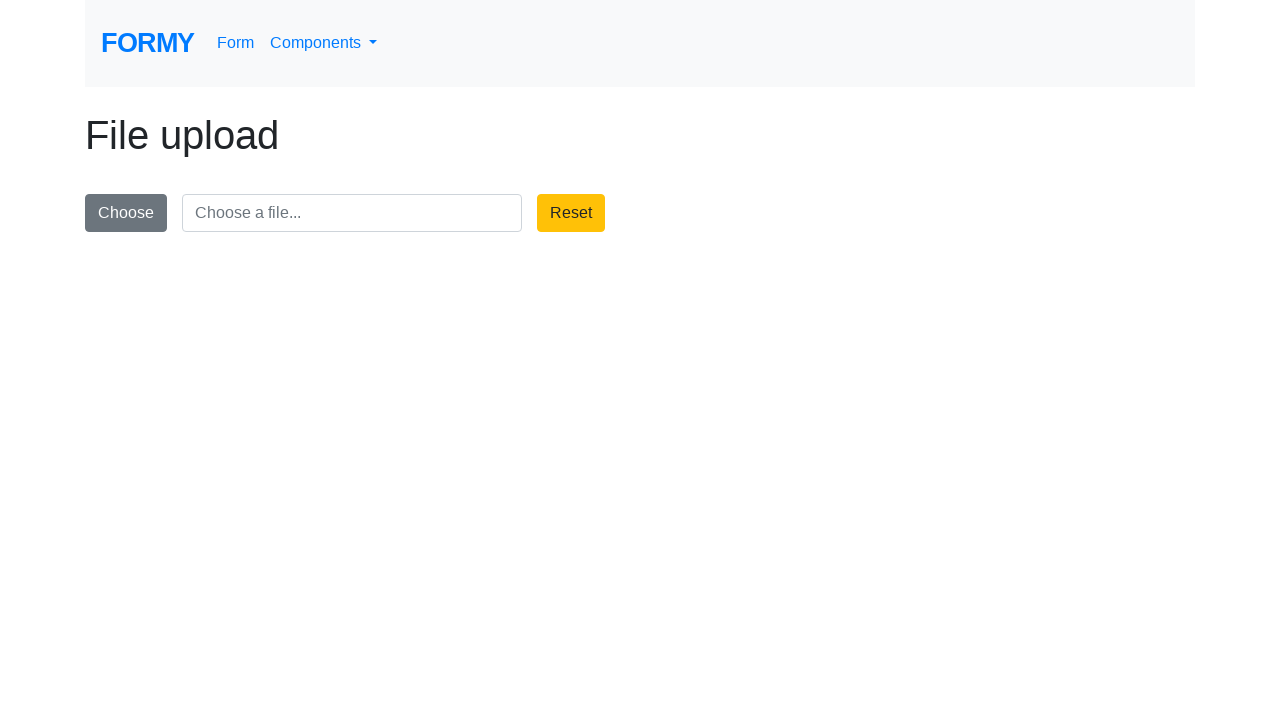

Clicked the import/upload button to initiate file selection dialog at (126, 213) on xpath=/html/body/div/form/div/div/span[1]/button
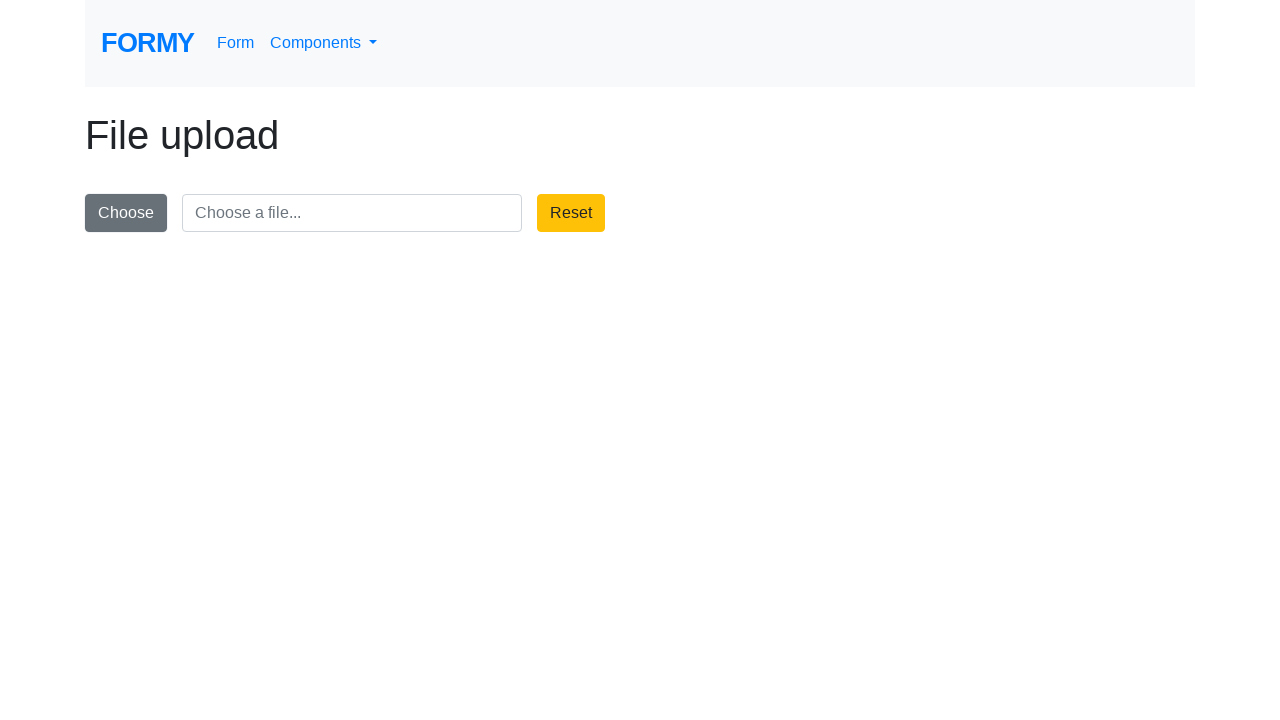

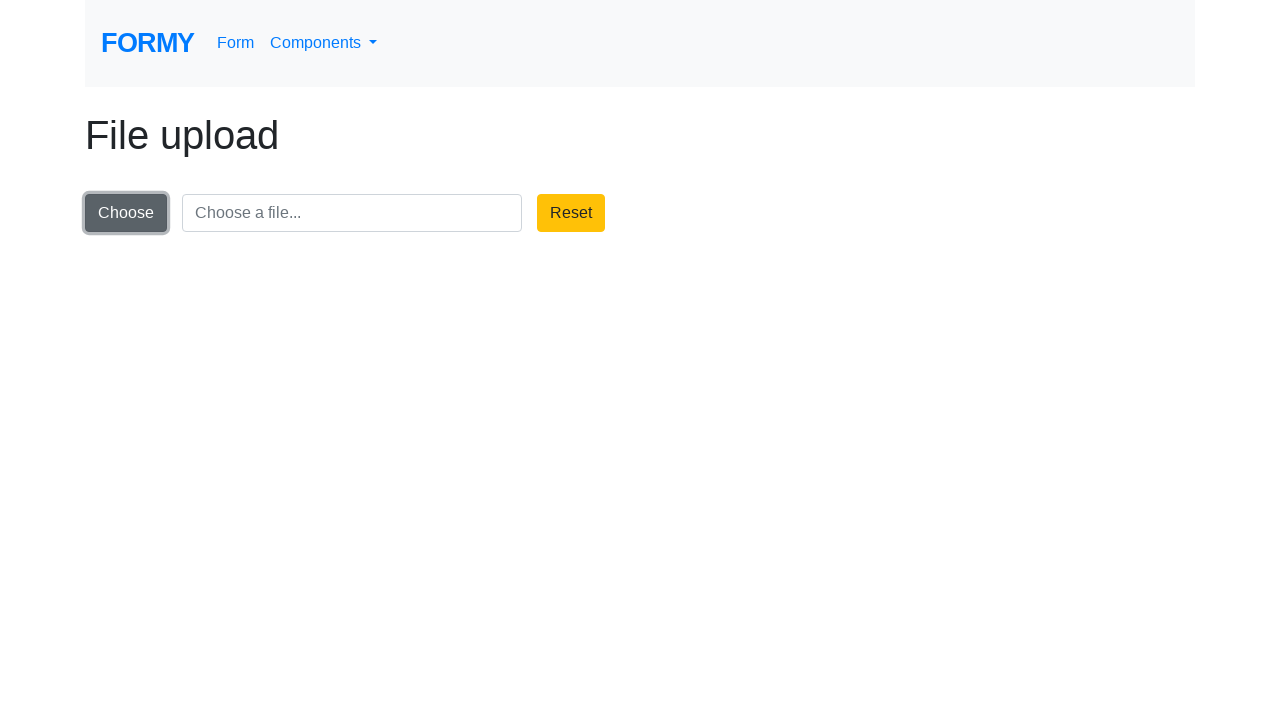